Tests store locator functionality by searching with a valid zip code (60090) and clicking on store info

Starting URL: https://www.marshalls.com/us/store/stores/storeLocator.jsp

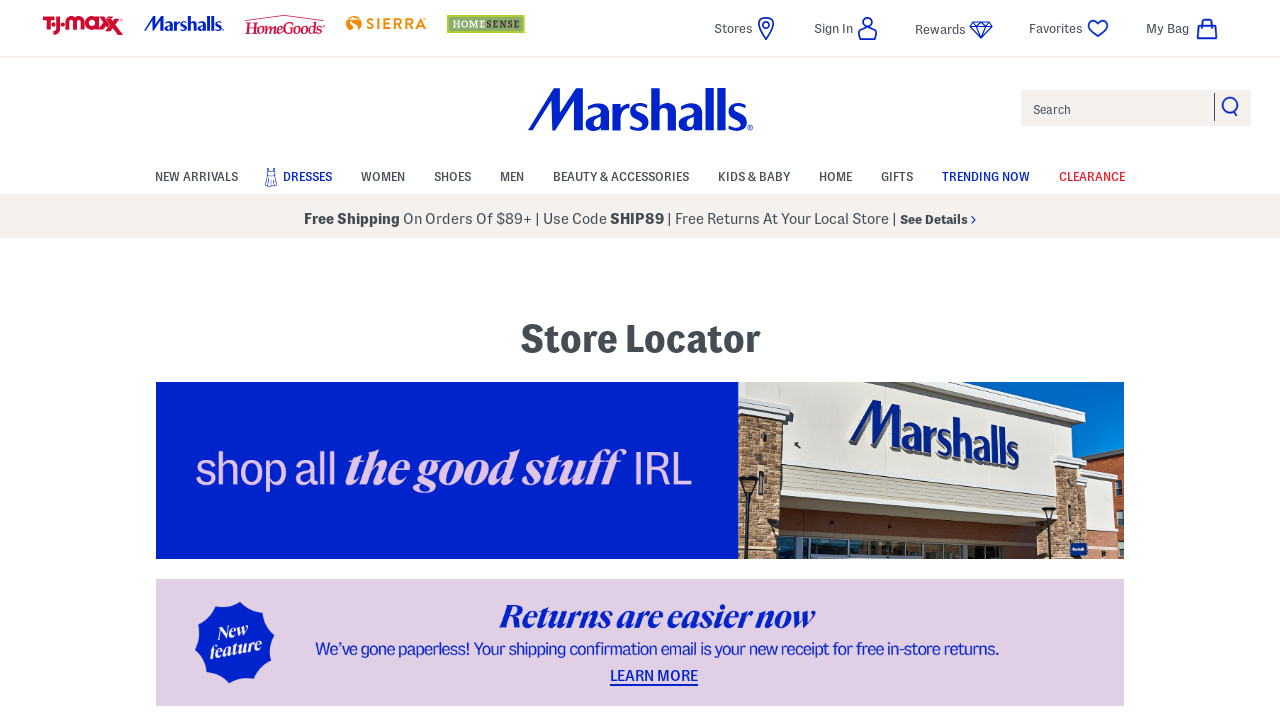

Clicked on zip code input field at (376, 360) on #store-location-zip
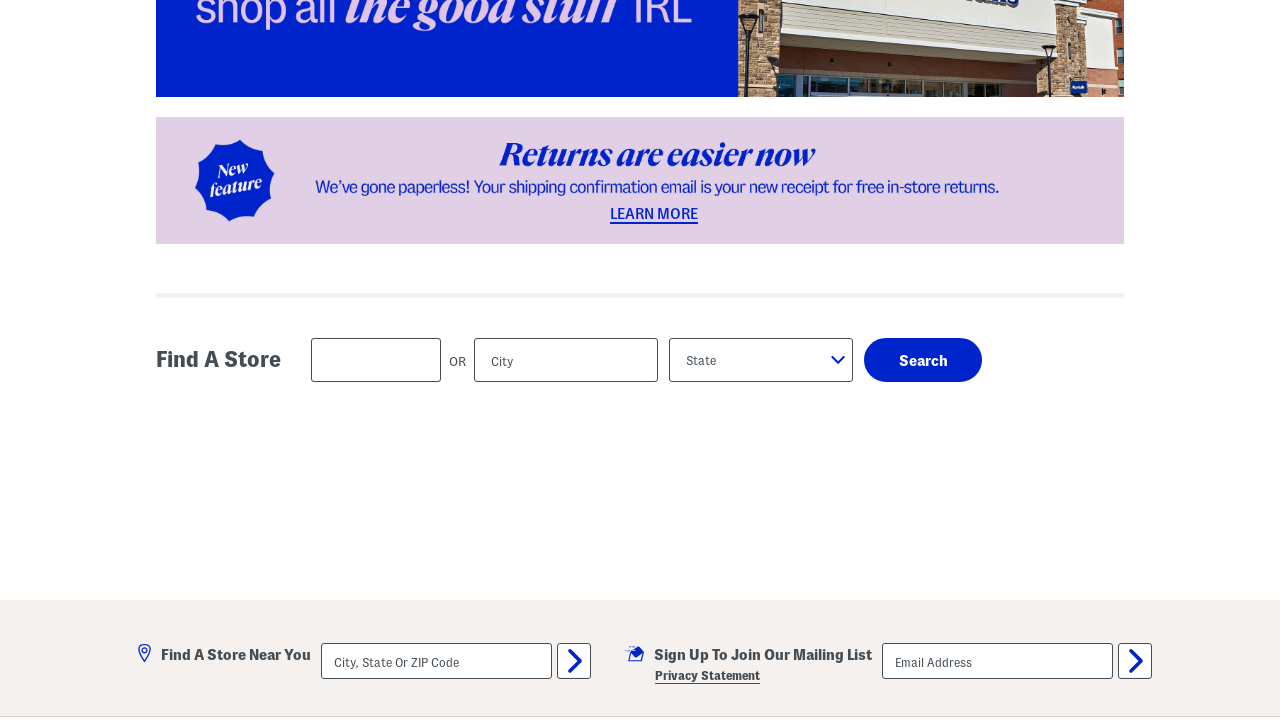

Cleared zip code input field on #store-location-zip
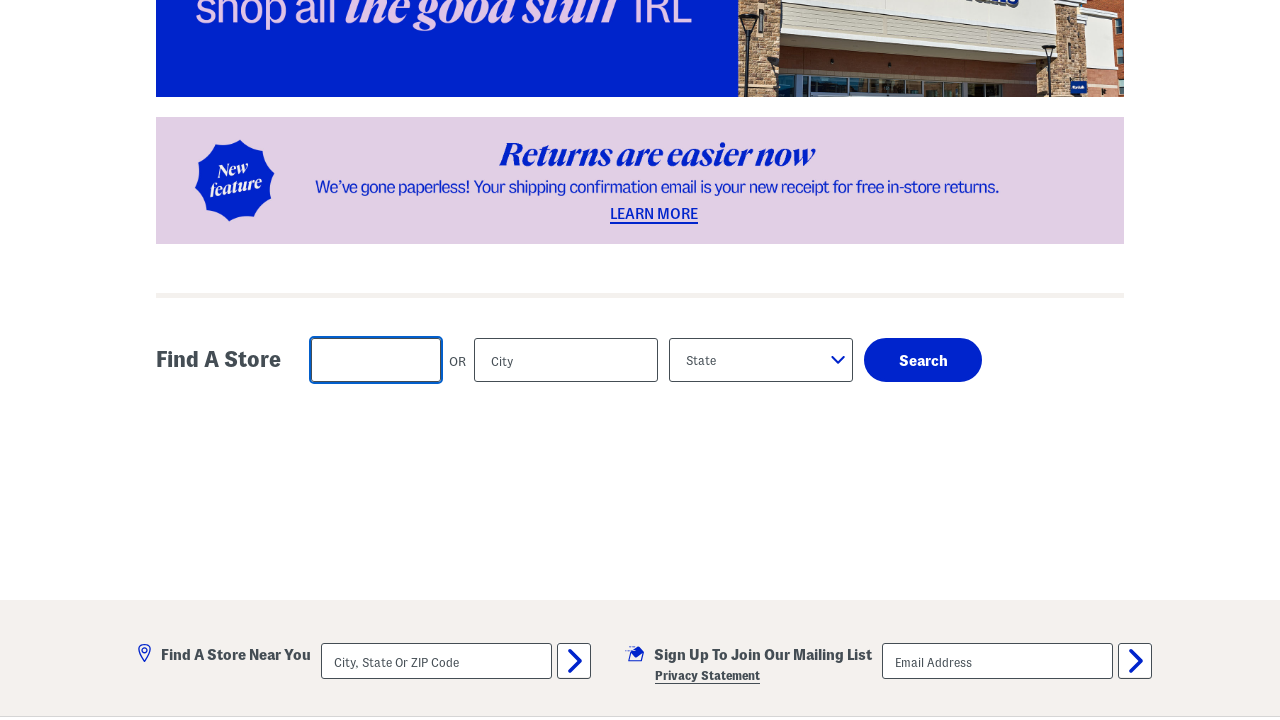

Entered valid zip code 60090 on #store-location-zip
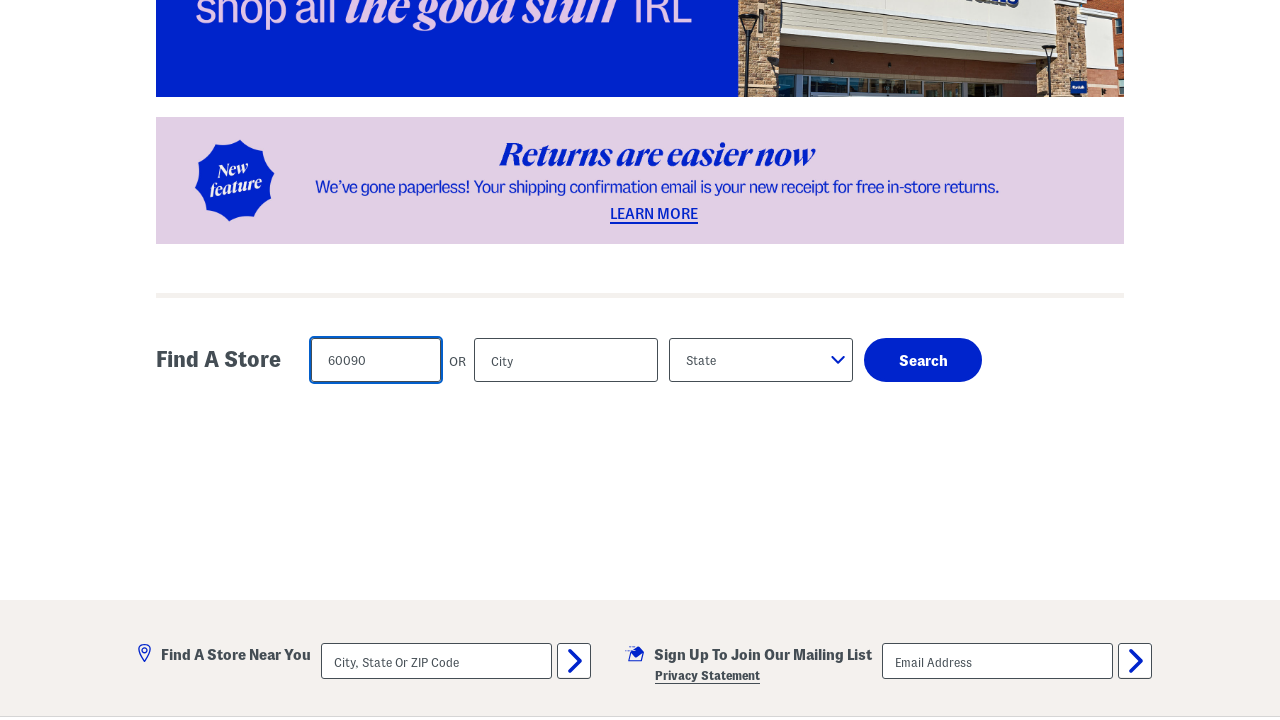

Clicked submit button to search for stores at (923, 360) on input[name='submit']
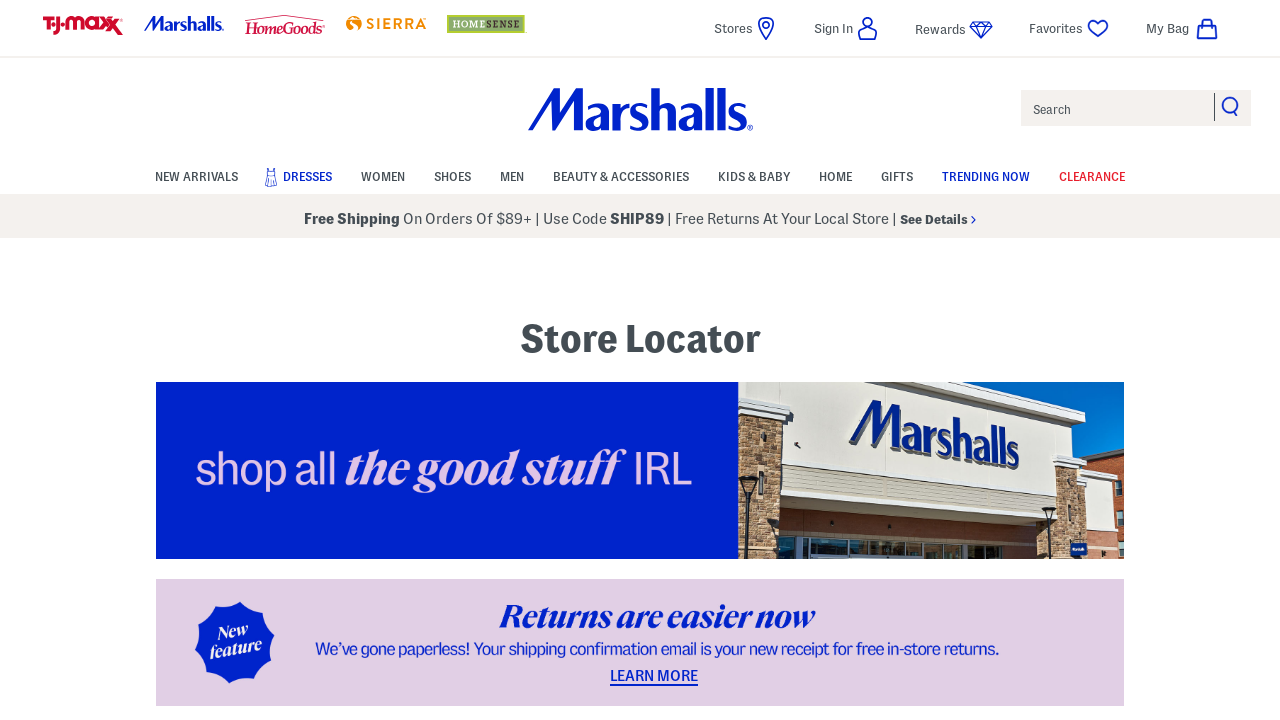

Clicked on Store Info and Directions link at (274, 361) on text=Store Info and Directions
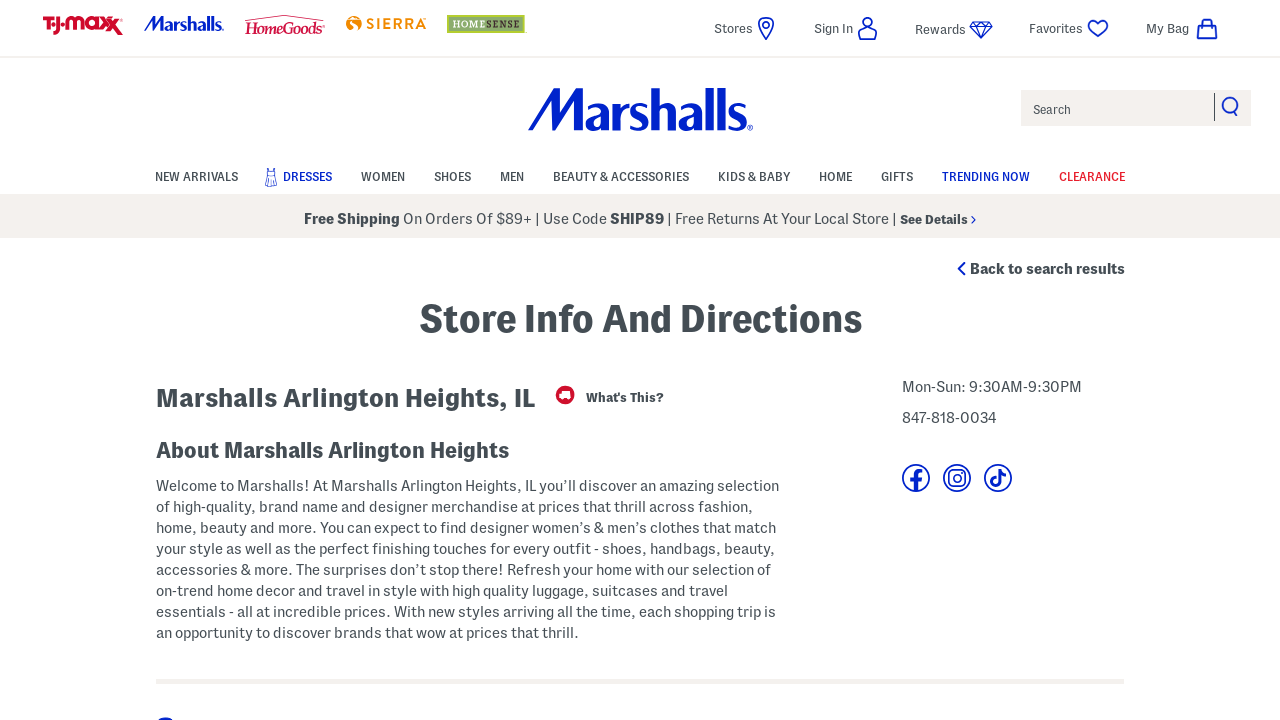

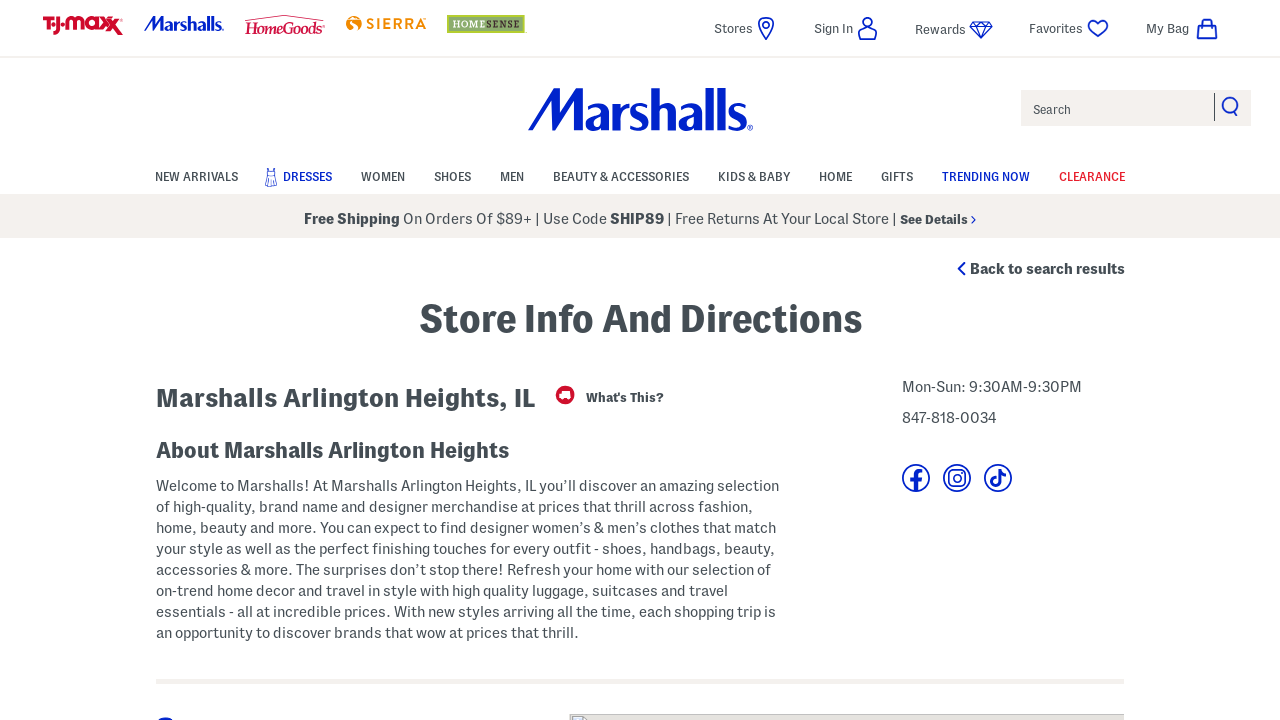